Opens the Urban Ladder homepage and verifies the page loads successfully

Starting URL: https://www.urbanladder.com/

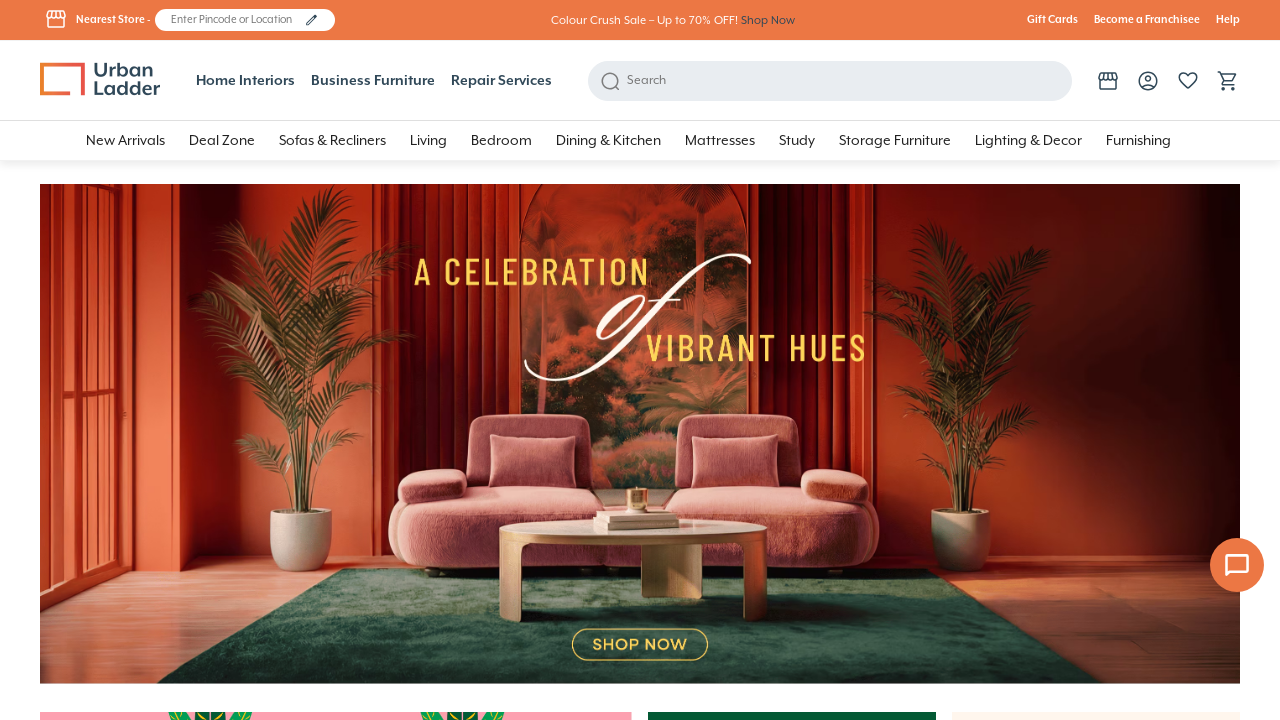

Urban Ladder homepage DOM content loaded
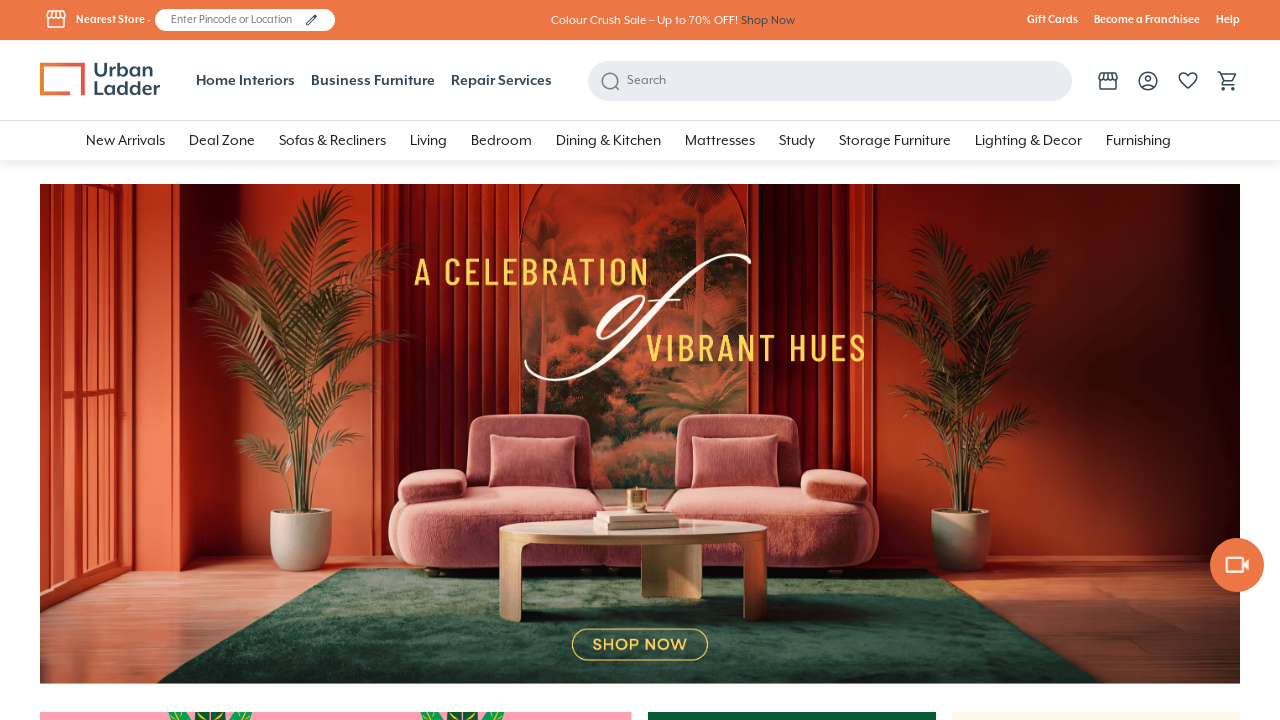

Verified body element is present on the page
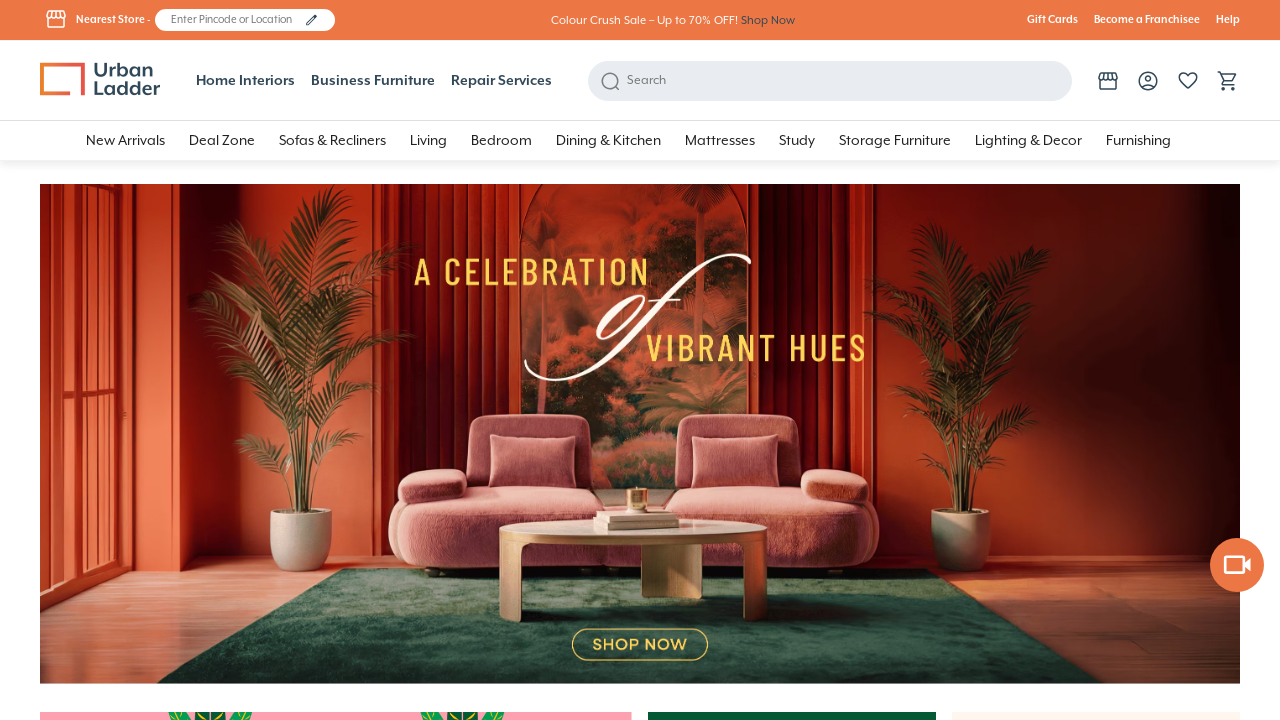

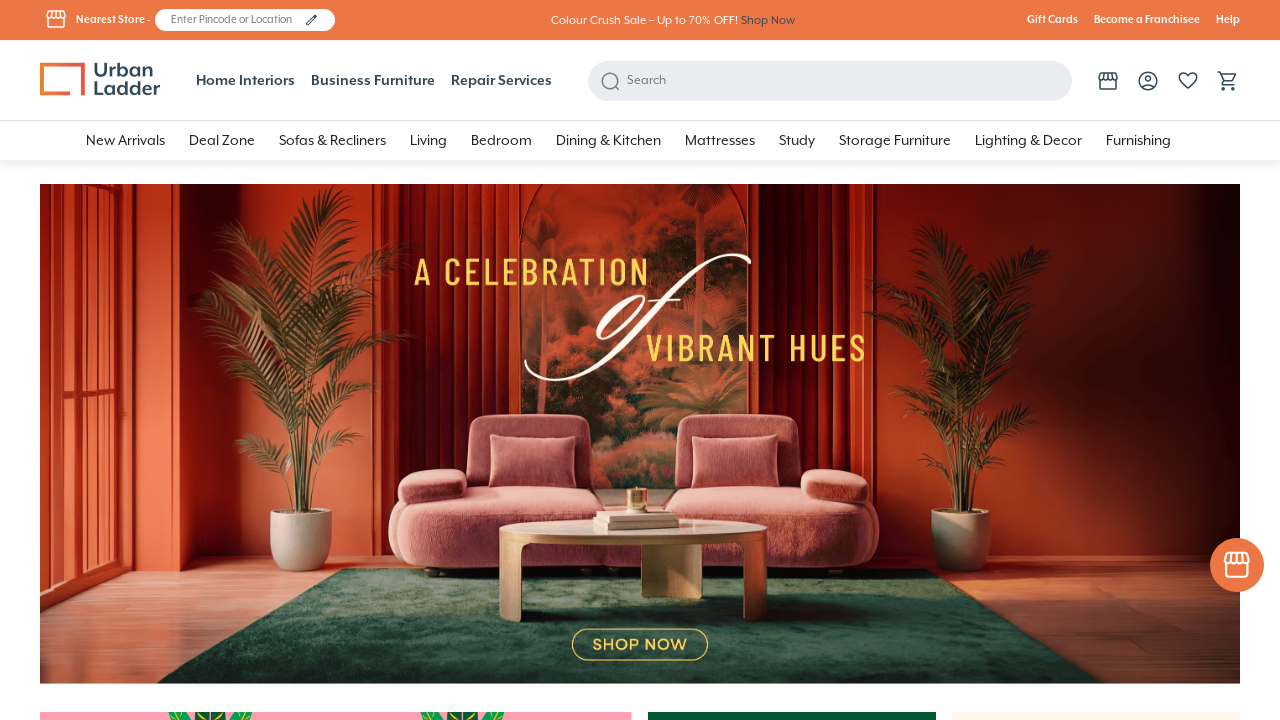